Demonstrates browser navigation by visiting OrangeHRM demo page, clicking on the OrangeHRM Inc link which opens a new window, and handling multiple browser windows.

Starting URL: https://opensource-demo.orangehrmlive.com/

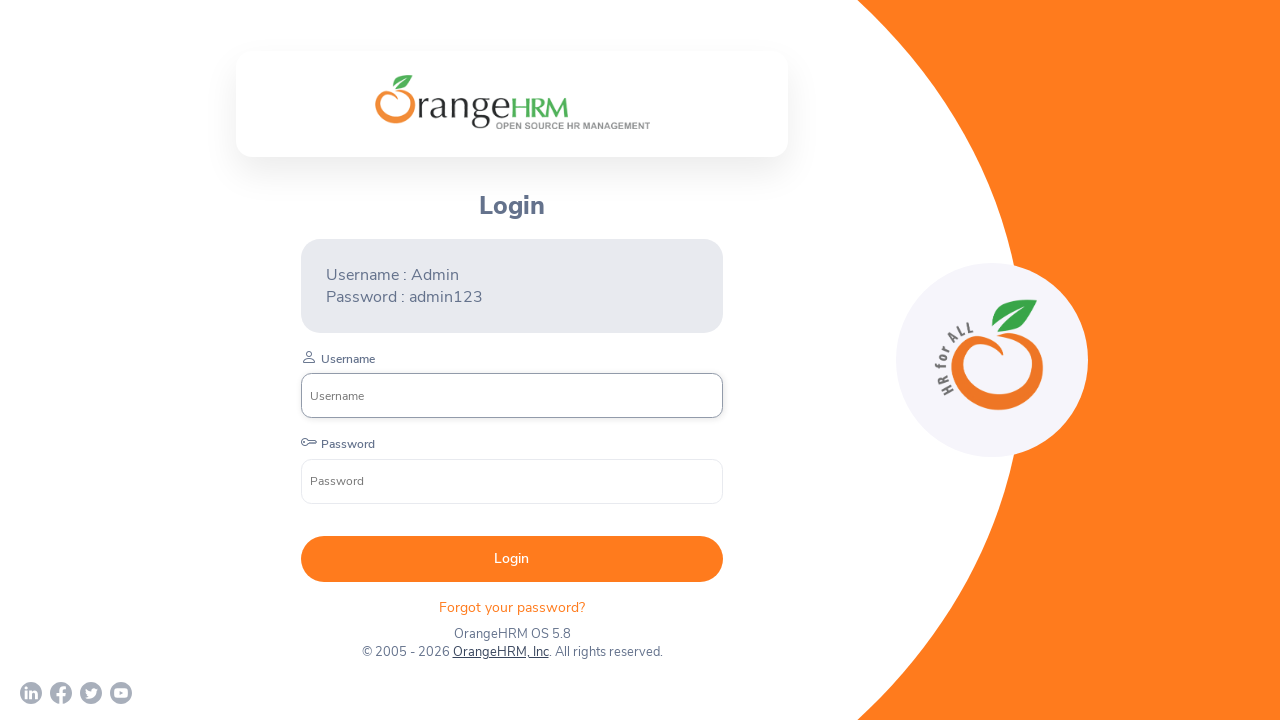

Waited for OrangeHRM demo page to load (domcontentloaded)
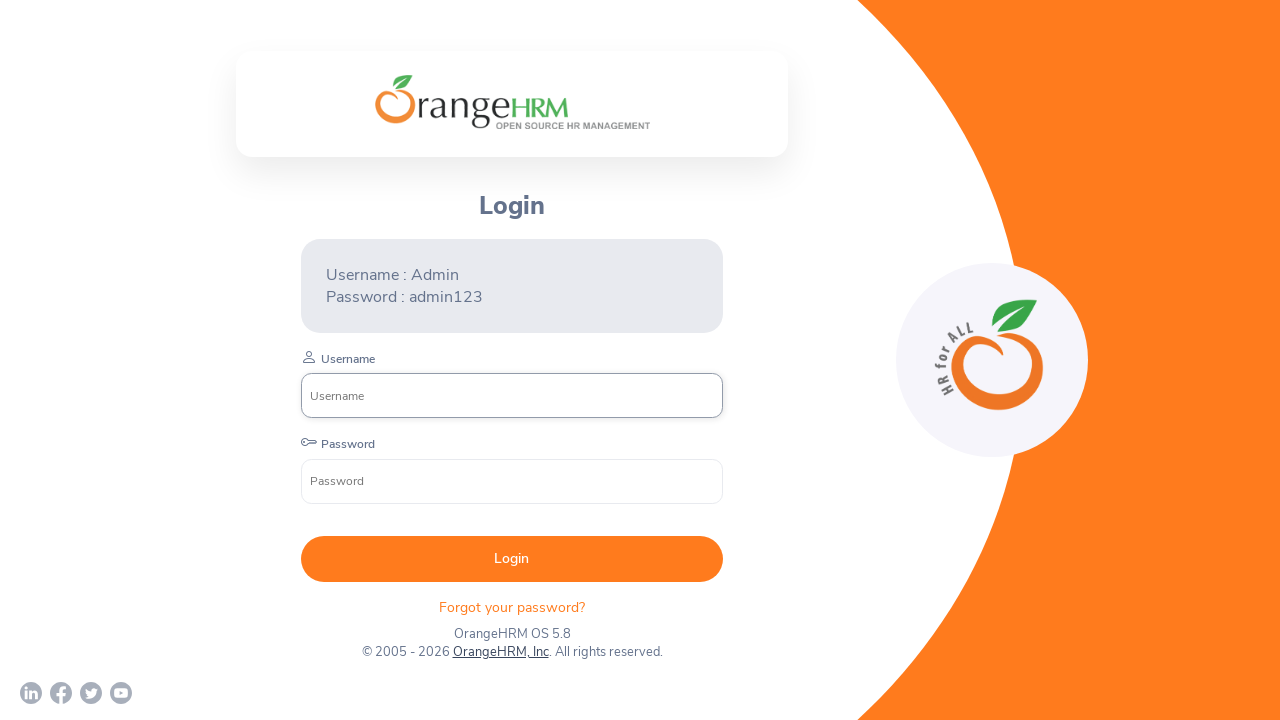

Retrieved page title: OrangeHRM
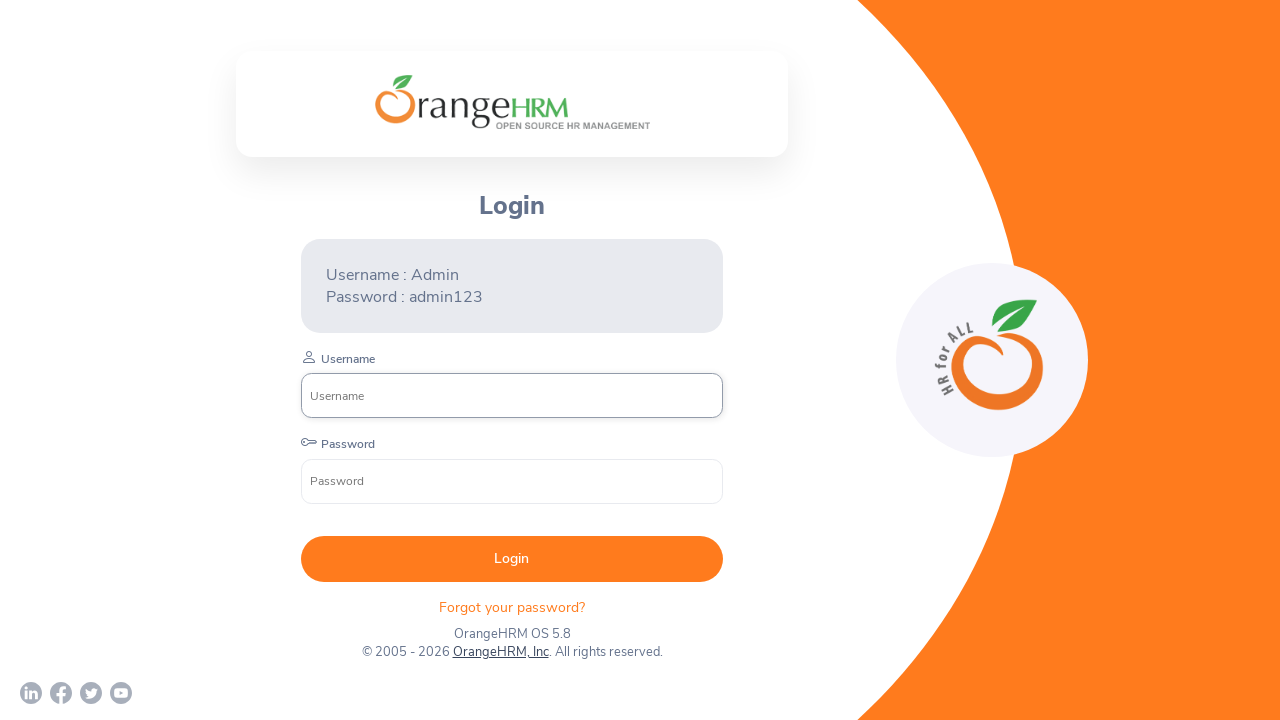

Retrieved current URL: https://opensource-demo.orangehrmlive.com/web/index.php/auth/login
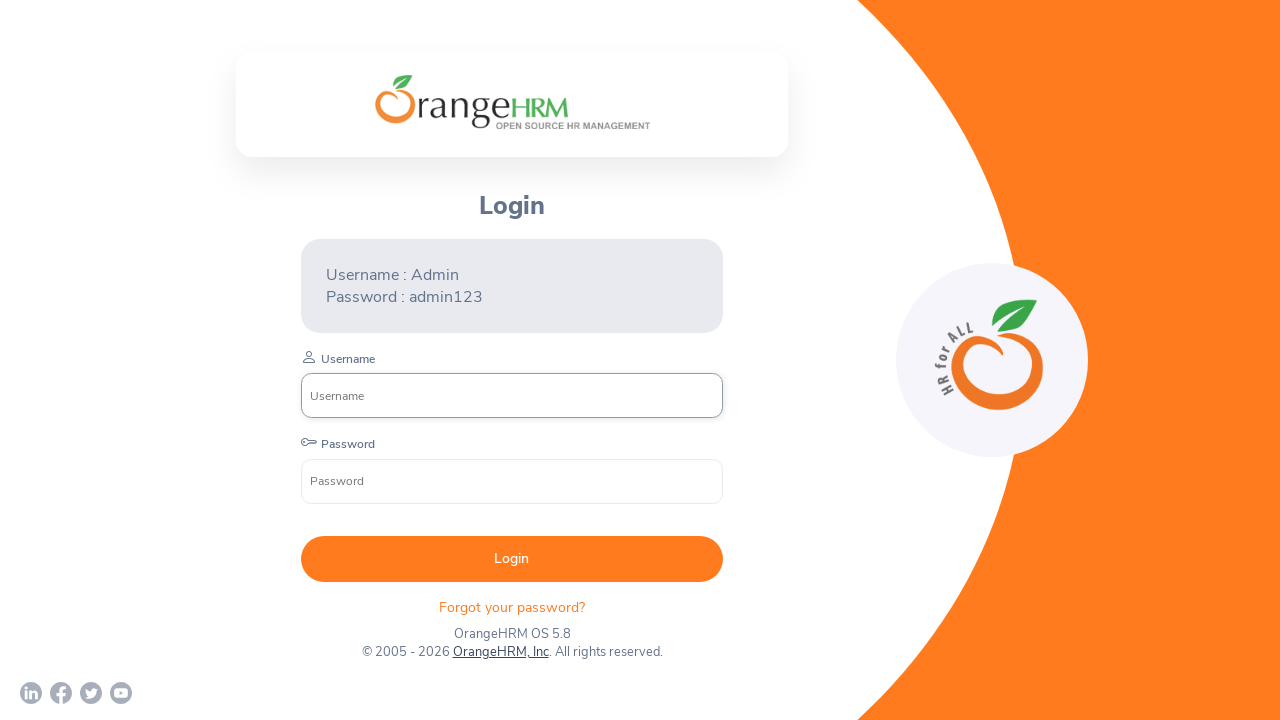

Clicked on OrangeHRM, Inc link to open new window at (500, 652) on xpath=//a[text()='OrangeHRM, Inc']
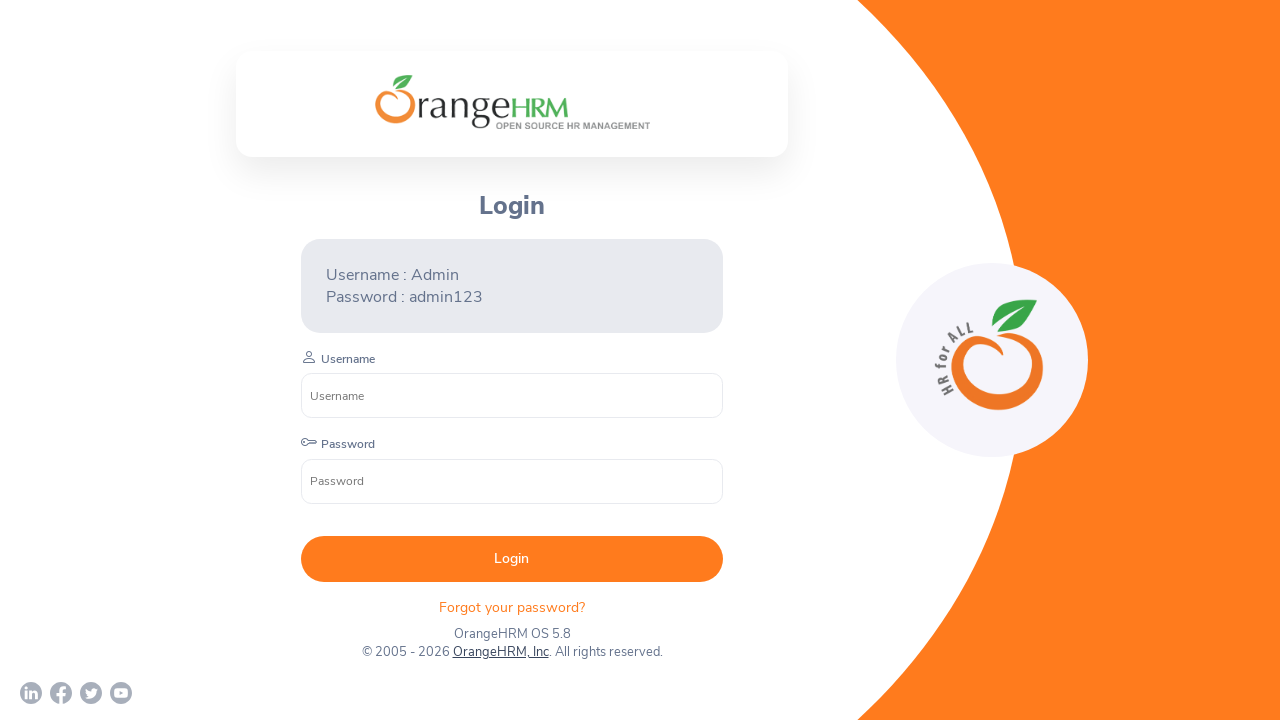

Captured new page/window that was opened
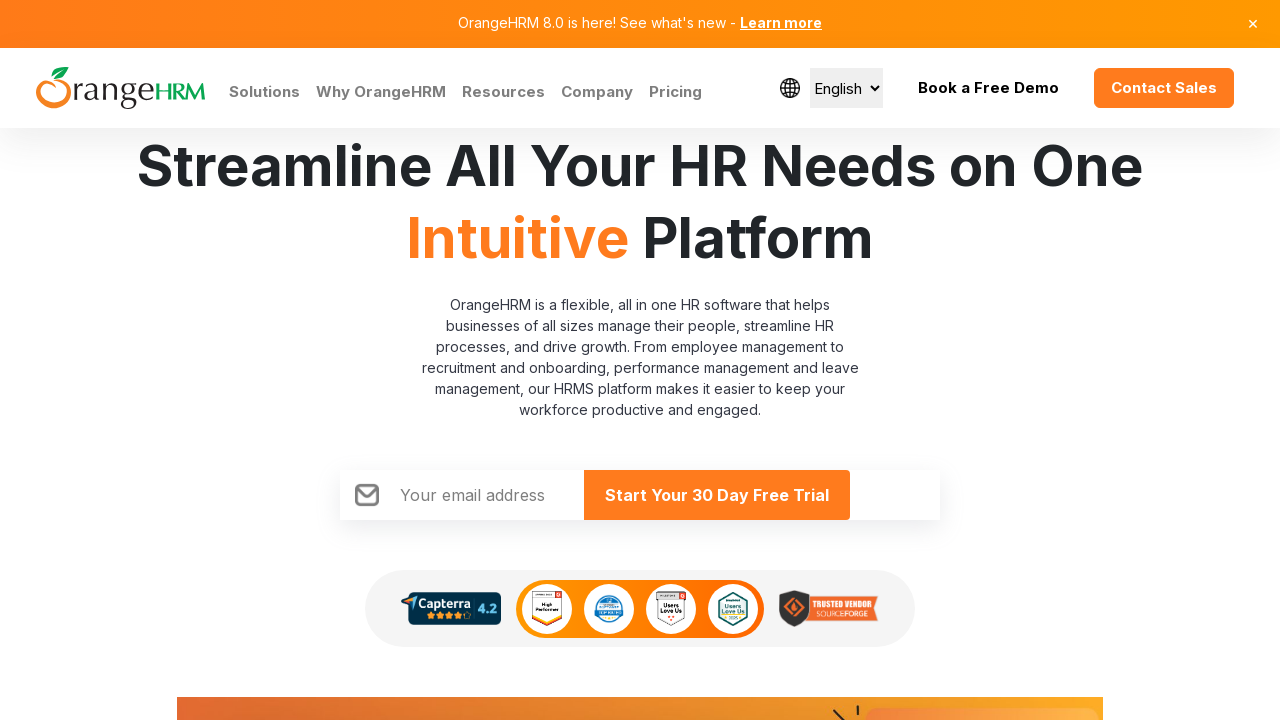

Waited for new page to load (domcontentloaded)
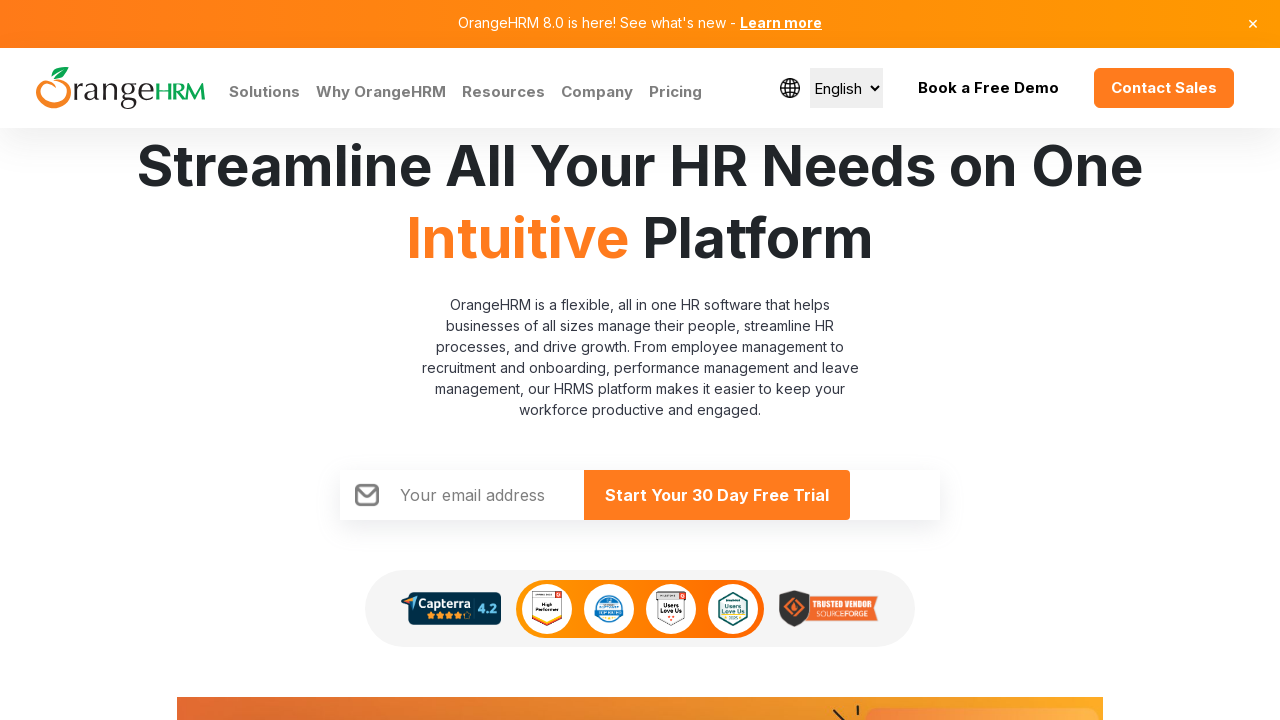

Retrieved all pages in context - total count: 2
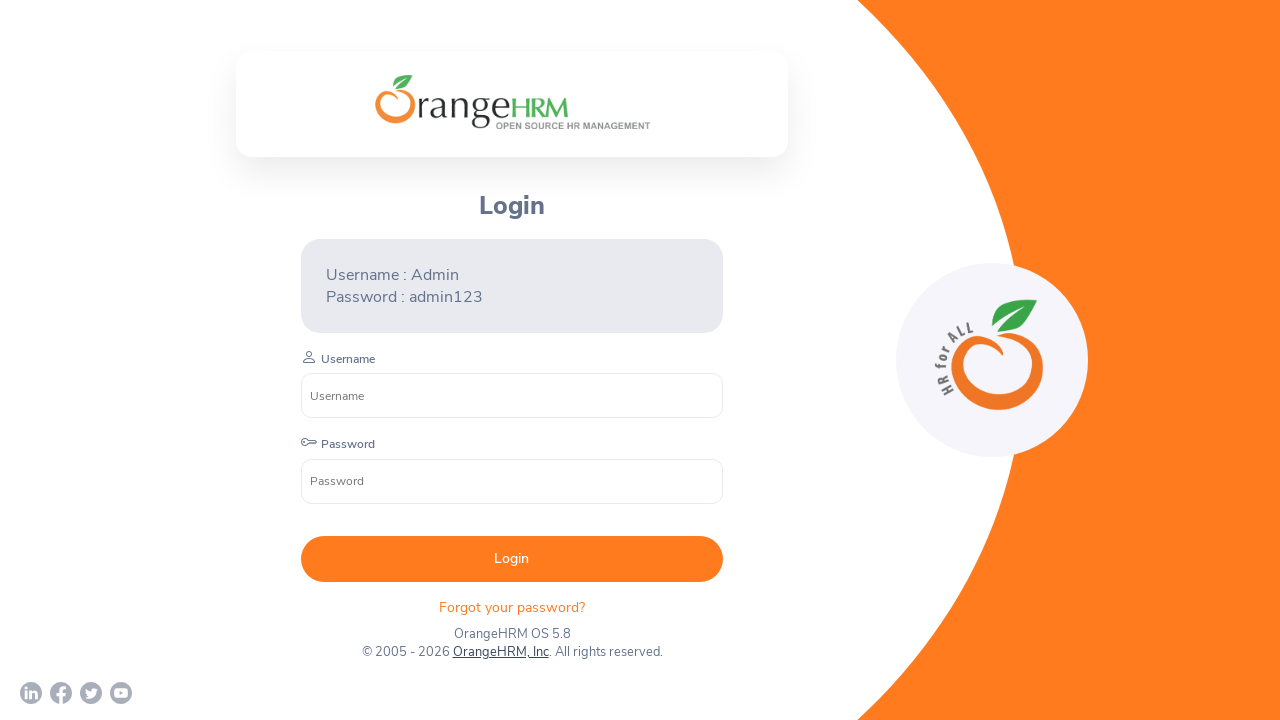

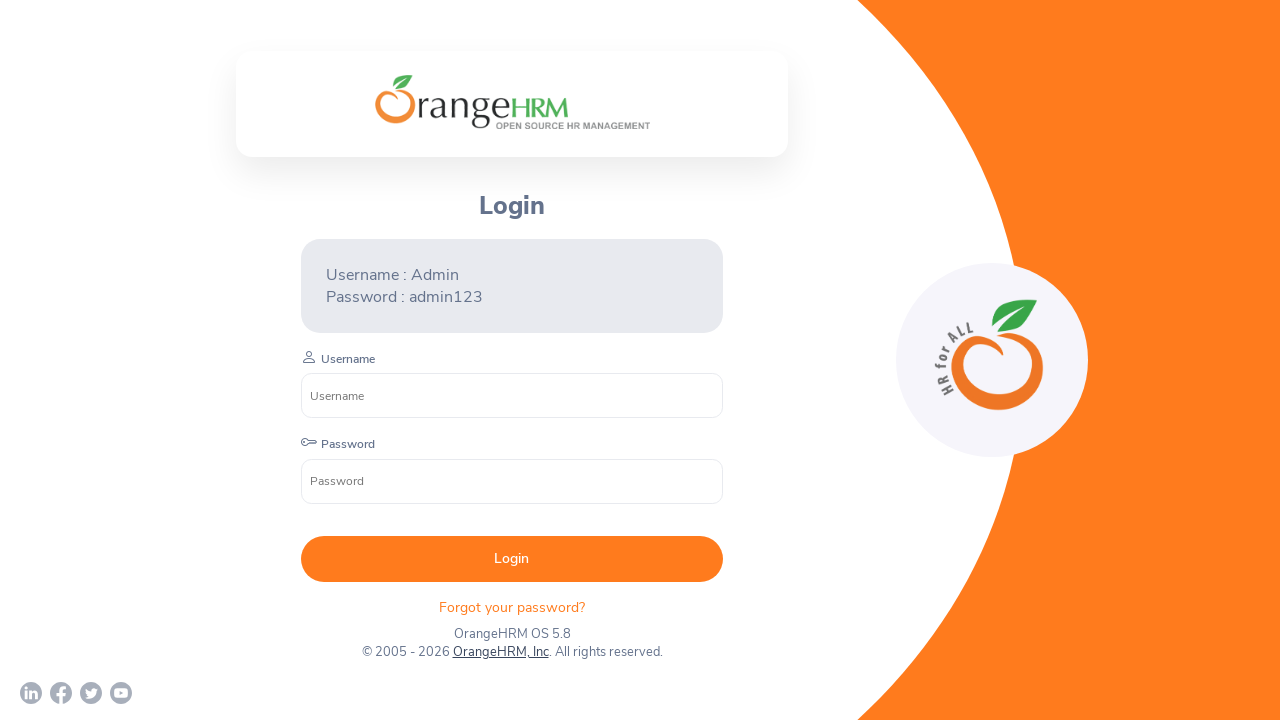